Navigates to Craigslist Washington DC homepage and clicks on the "electronics" category link to browse electronics listings.

Starting URL: https://washingtondc.craigslist.org/

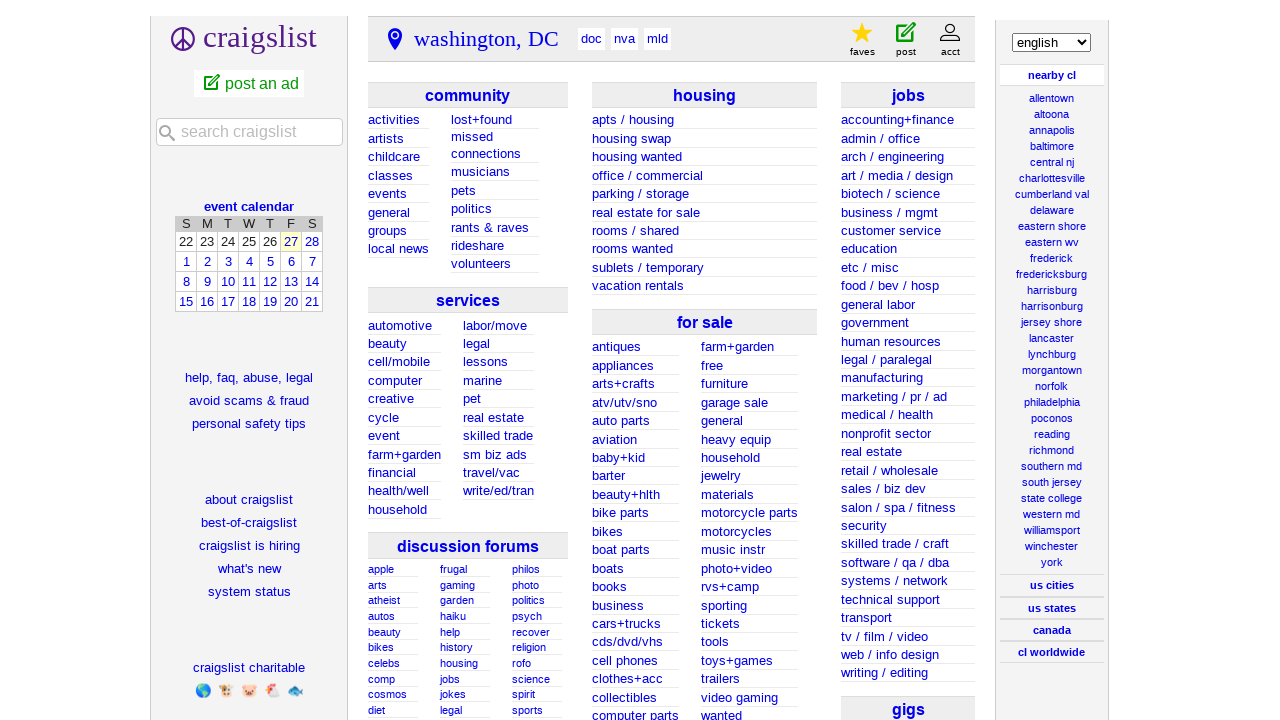

Clicked on the 'electronics' category link at (624, 539) on text=electronics
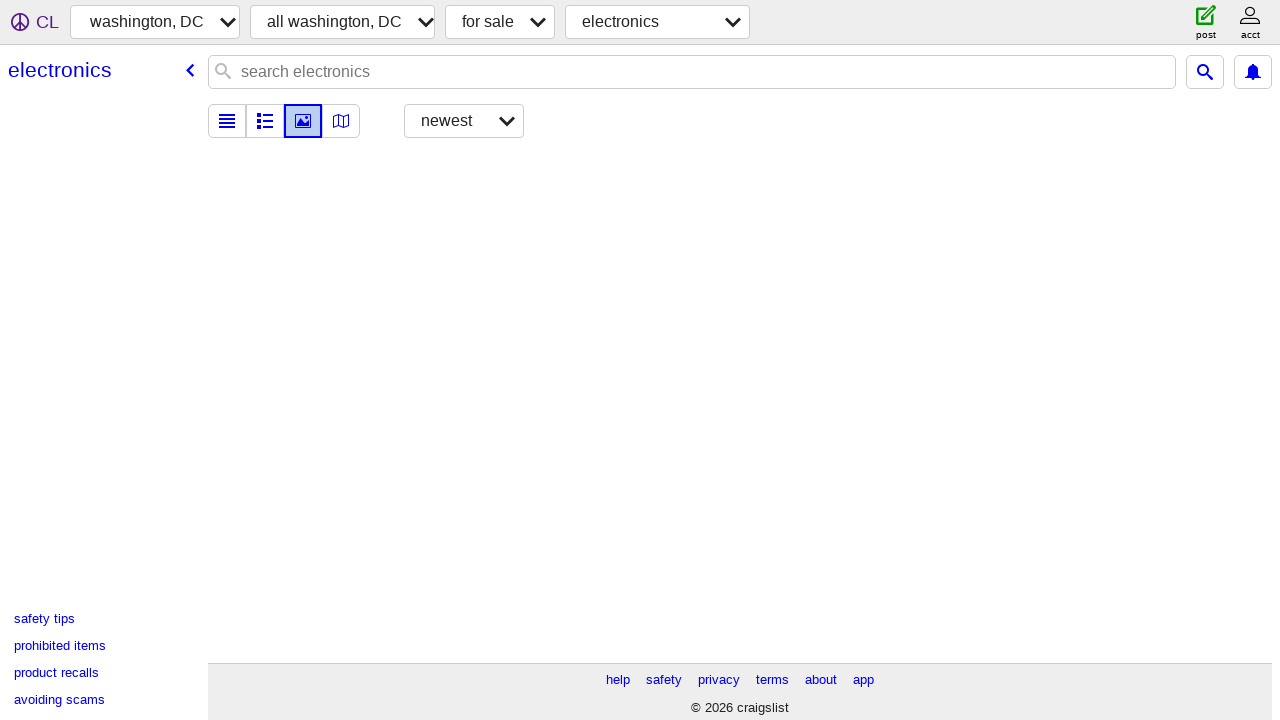

Electronics page loaded successfully
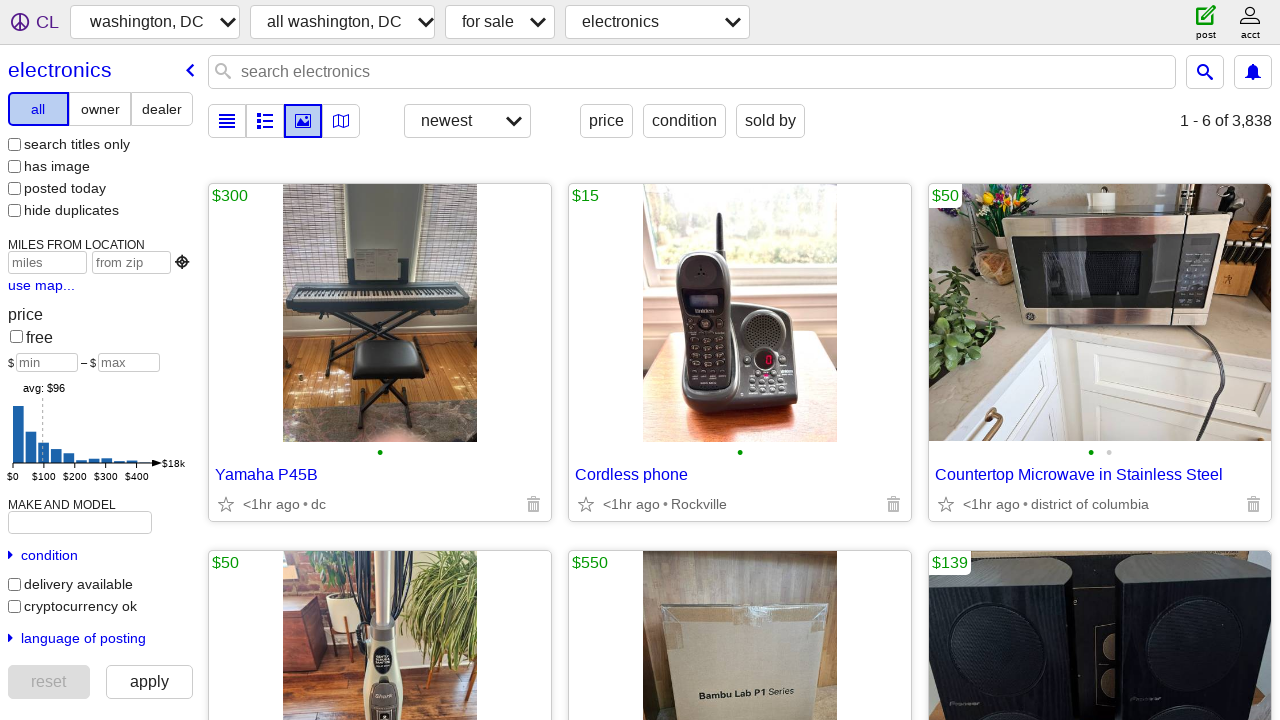

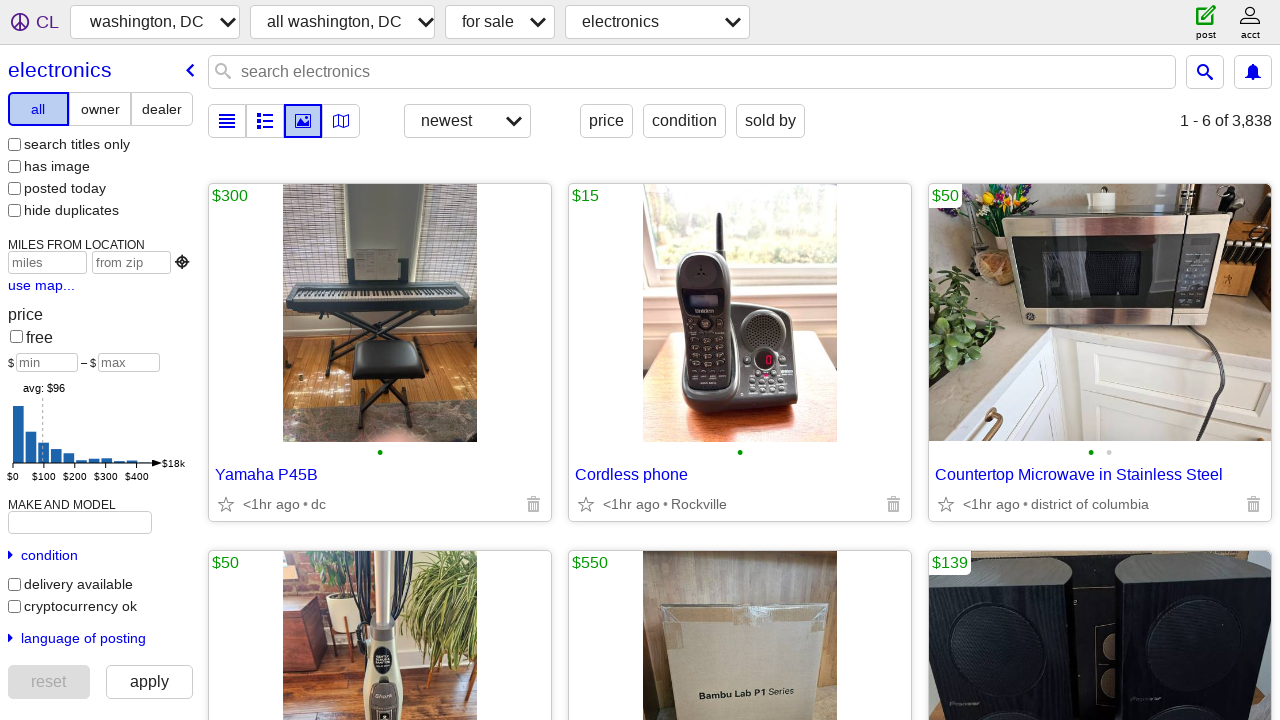